Fills out a Google Form by entering a name into the first input field

Starting URL: https://forms.gle/56ARW1Wugs1KXpXo8

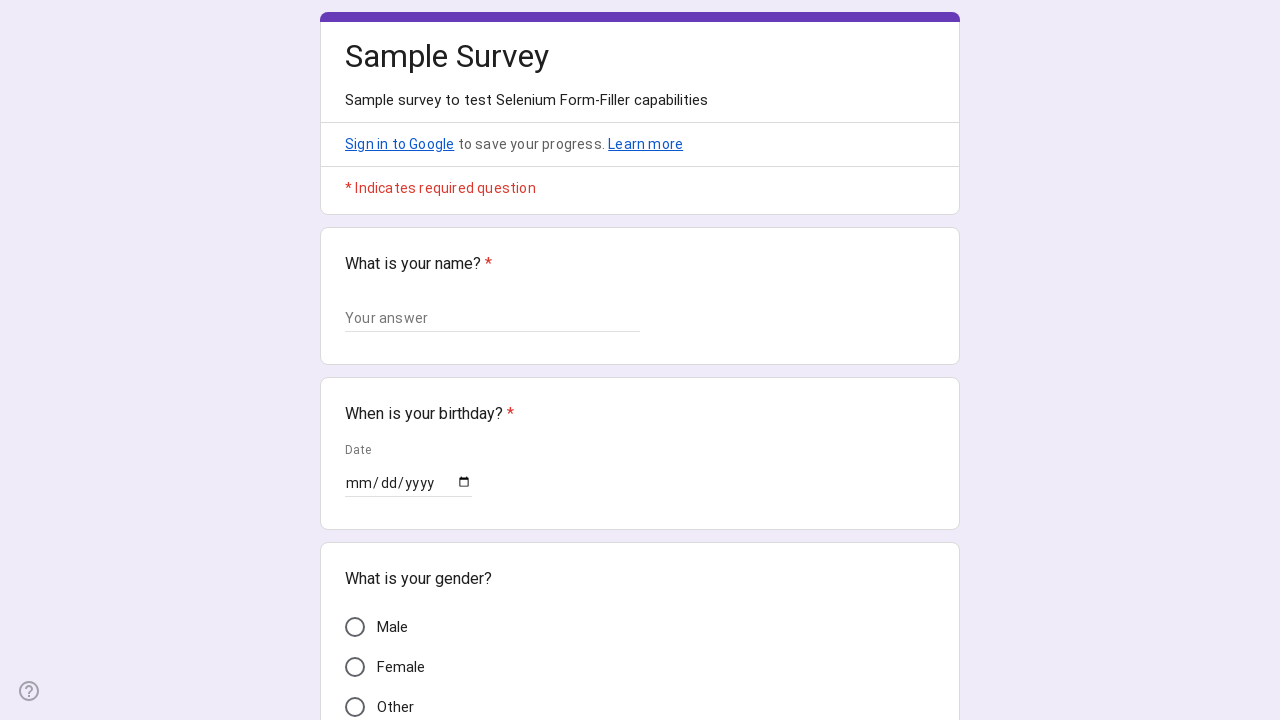

Waited for Google Form input fields to load
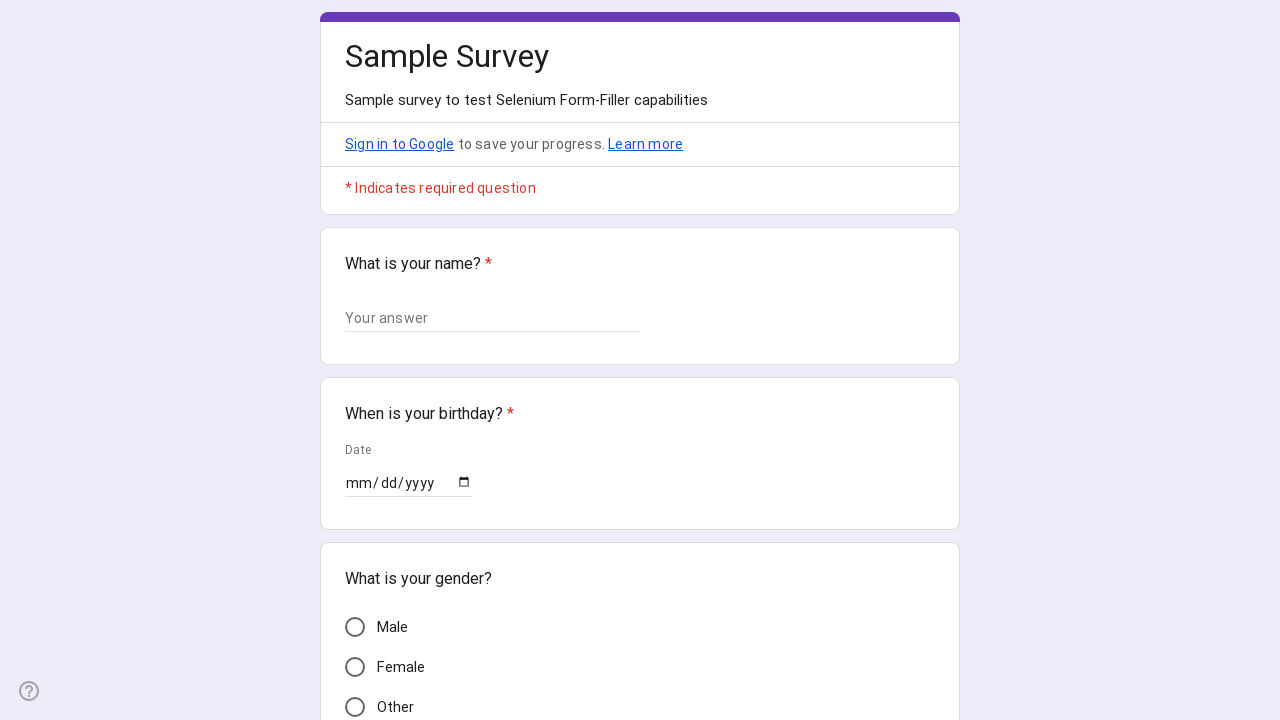

Filled first input field with 'John Anderson' on input[type="text"]
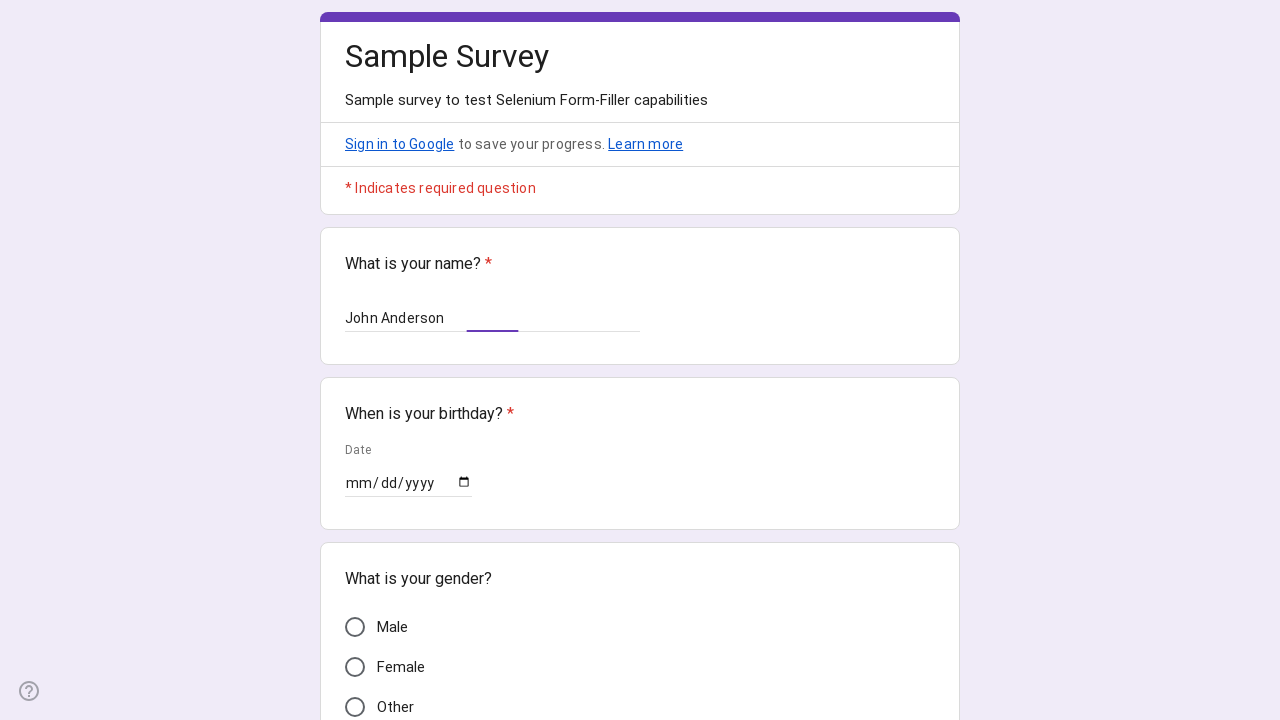

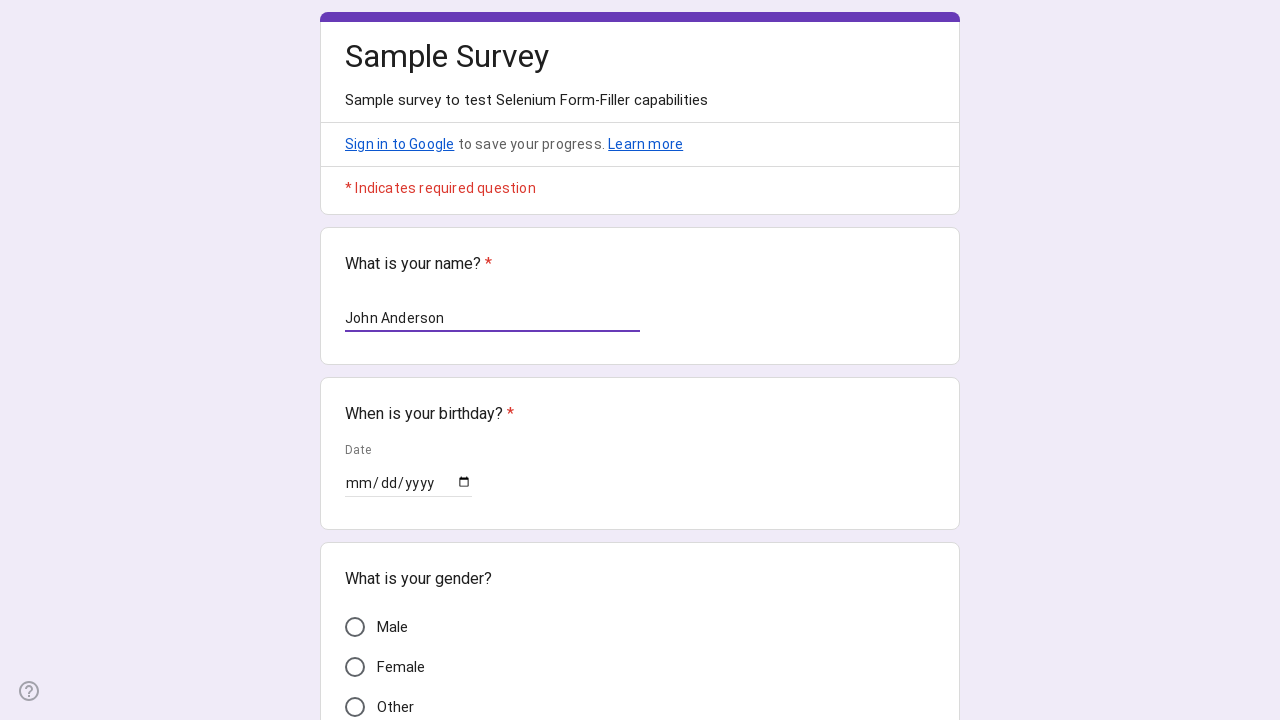